Tests an e-commerce purchase flow by searching for a product, adding it to cart, proceeding to checkout, and placing an order

Starting URL: https://rahulshettyacademy.com/seleniumPractise/#/

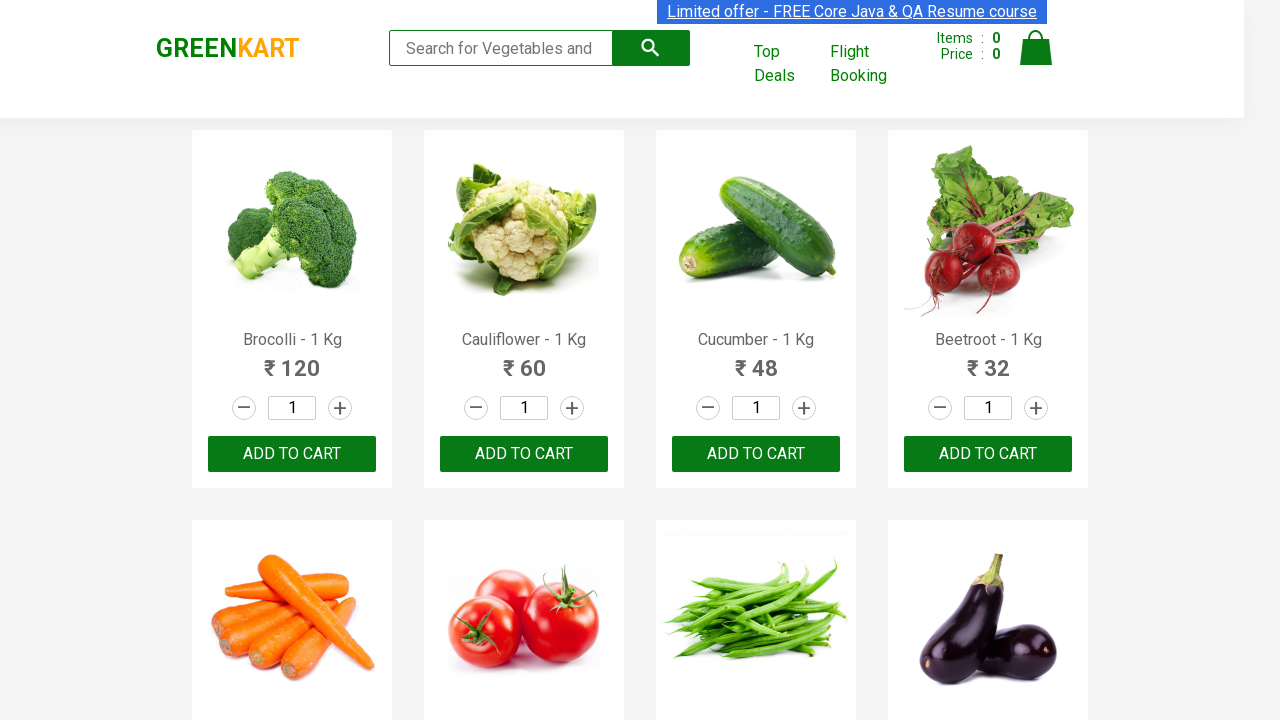

Filled search box with 'ca' to search for products on .search-keyword
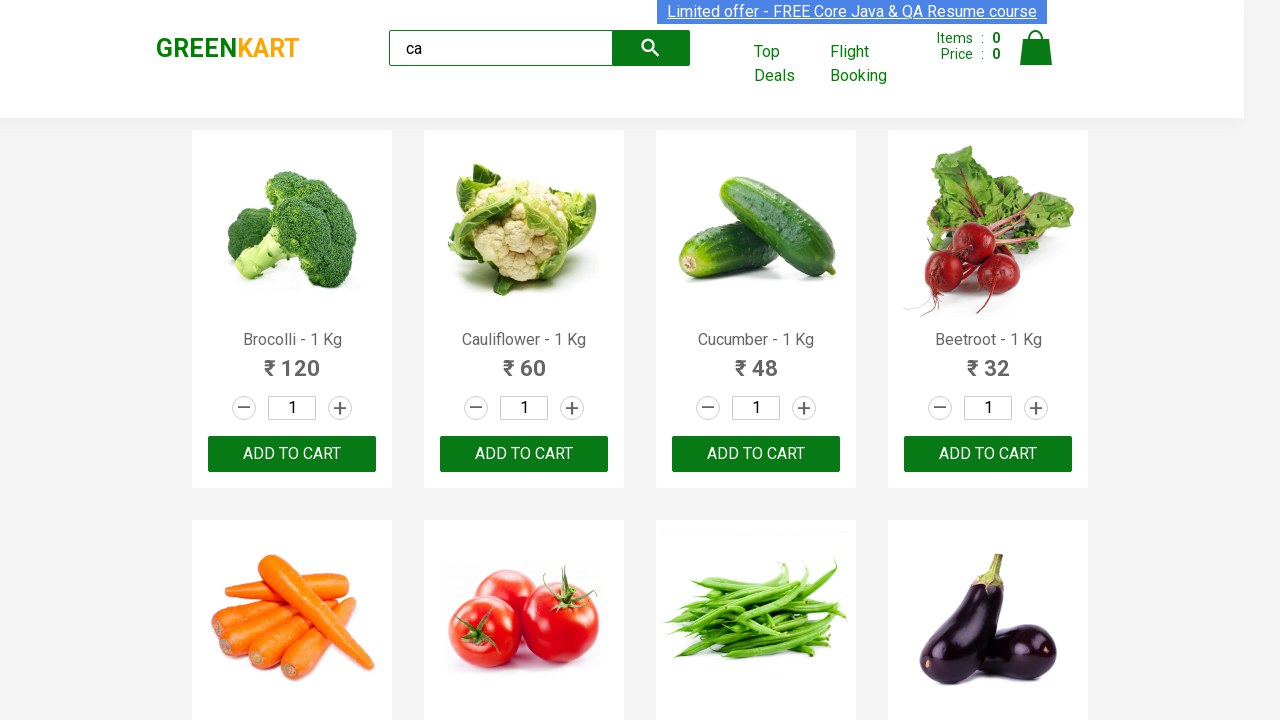

Waited 2 seconds for search results to filter
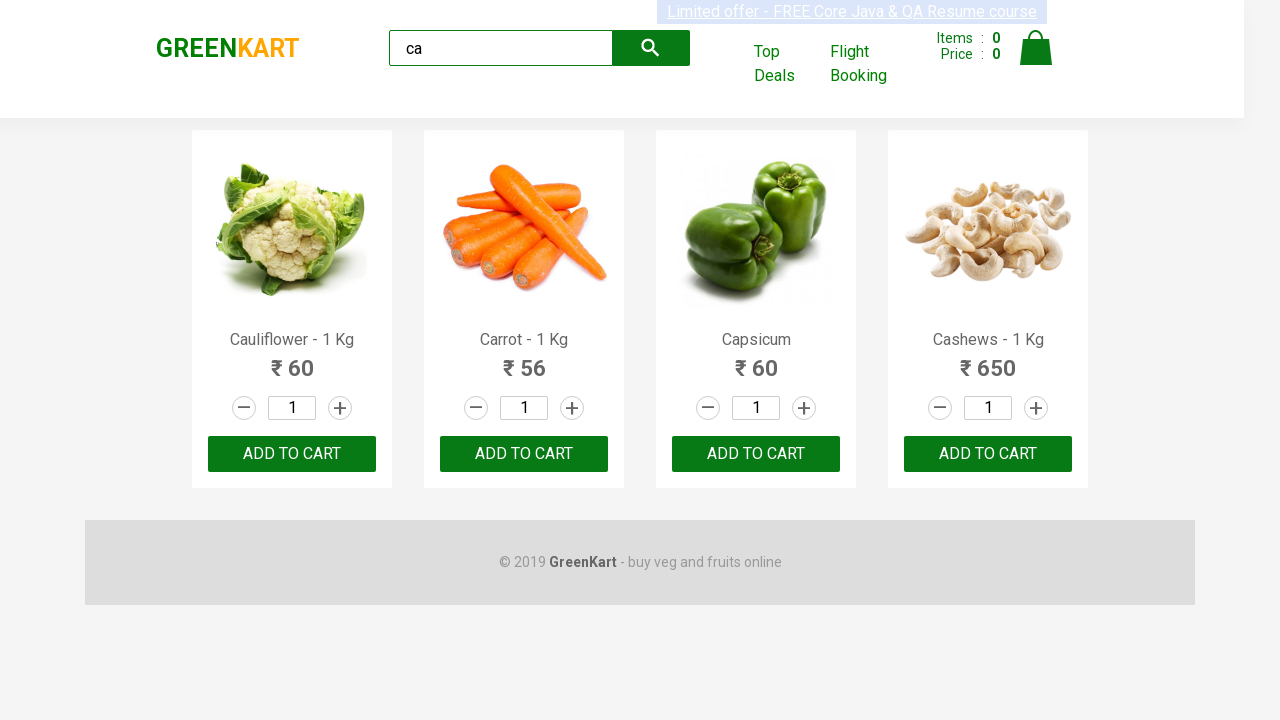

Located all product elements on the page
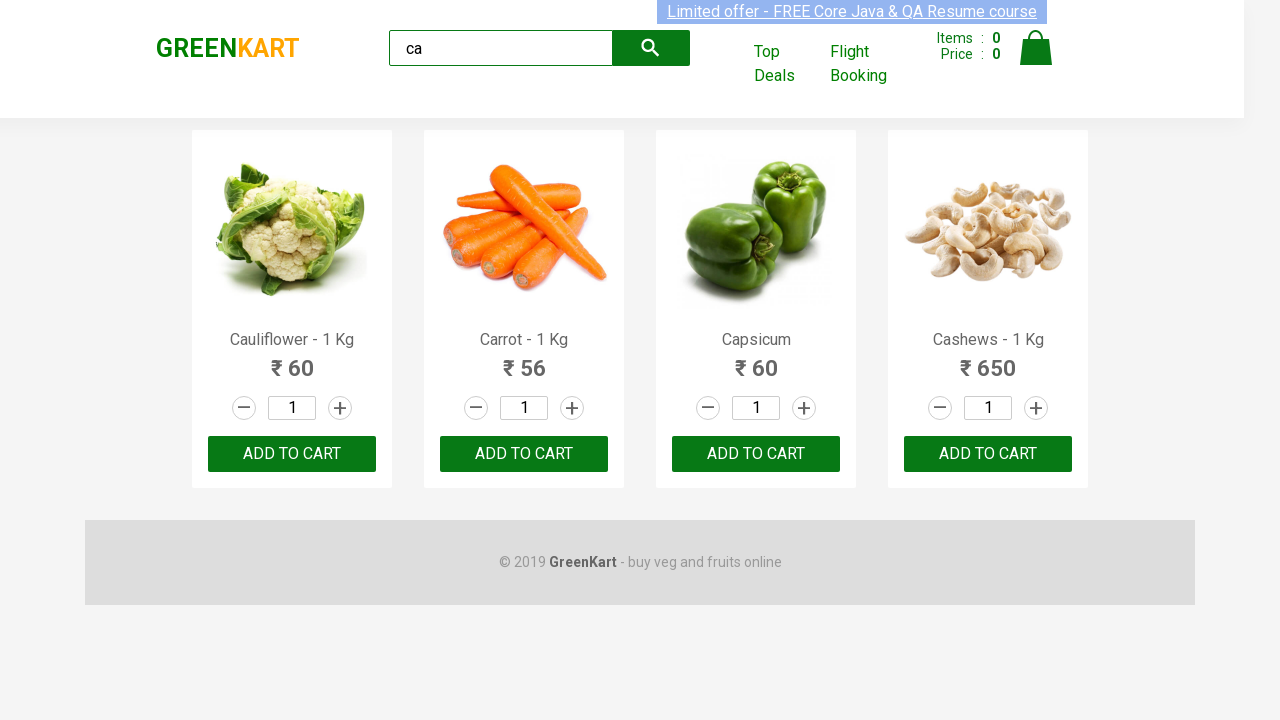

Found and clicked 'Add to Cart' button for Carrot product at index 1 at (524, 454) on .products .product >> nth=1 >> button
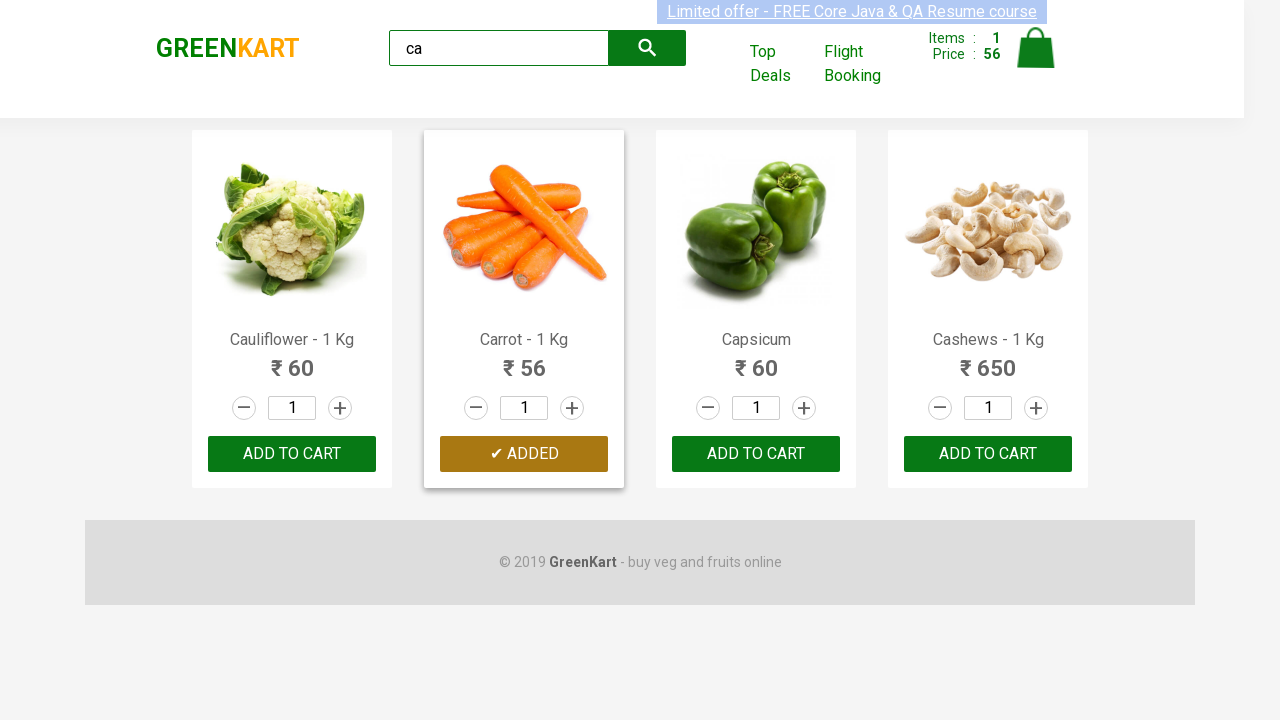

Clicked cart icon to view shopping cart at (1036, 48) on .cart-icon > img
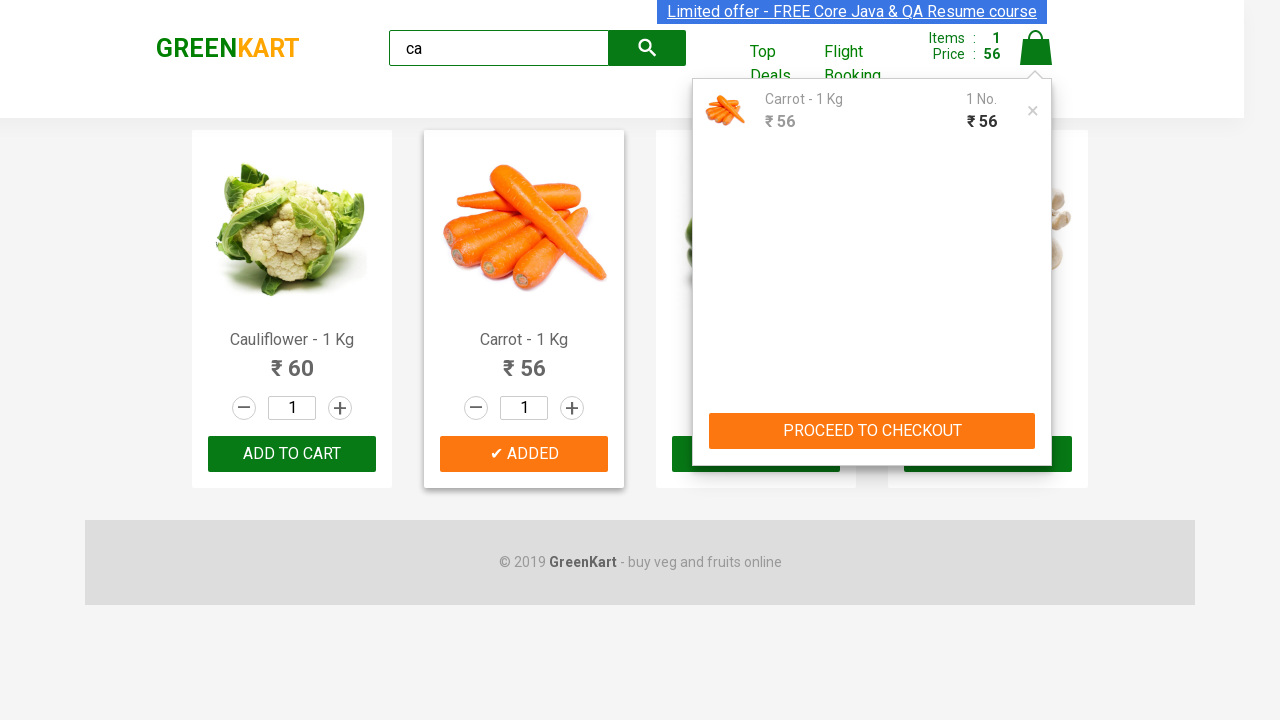

Clicked 'PROCEED TO CHECKOUT' button at (872, 431) on text=PROCEED TO CHECKOUT
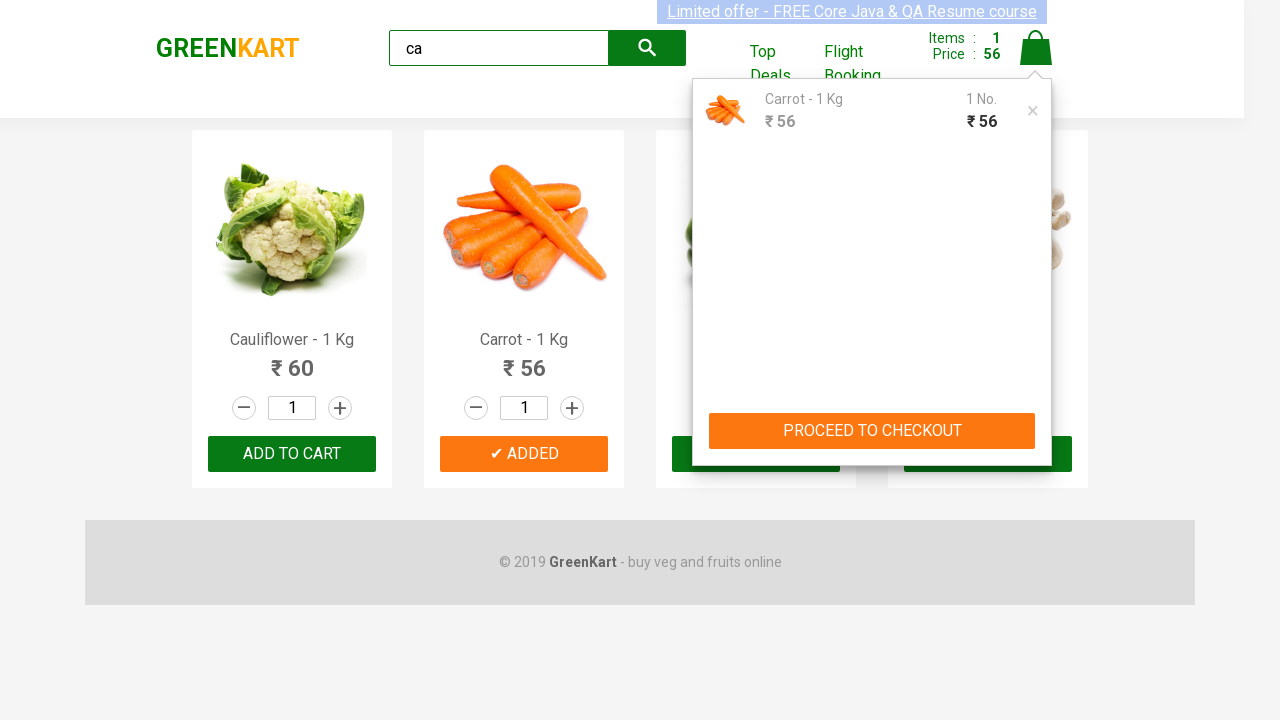

Checkout page loaded and product name visible
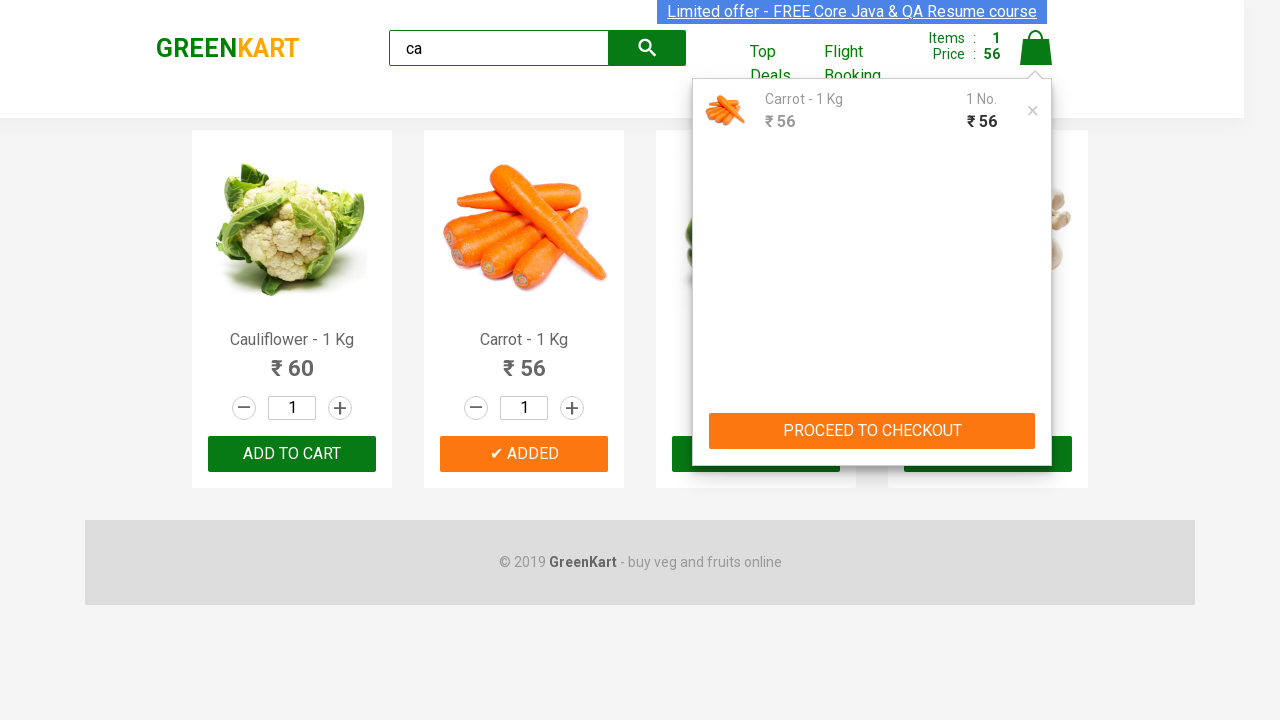

Clicked 'Place Order' button at (1036, 420) on button:has-text("Place Order")
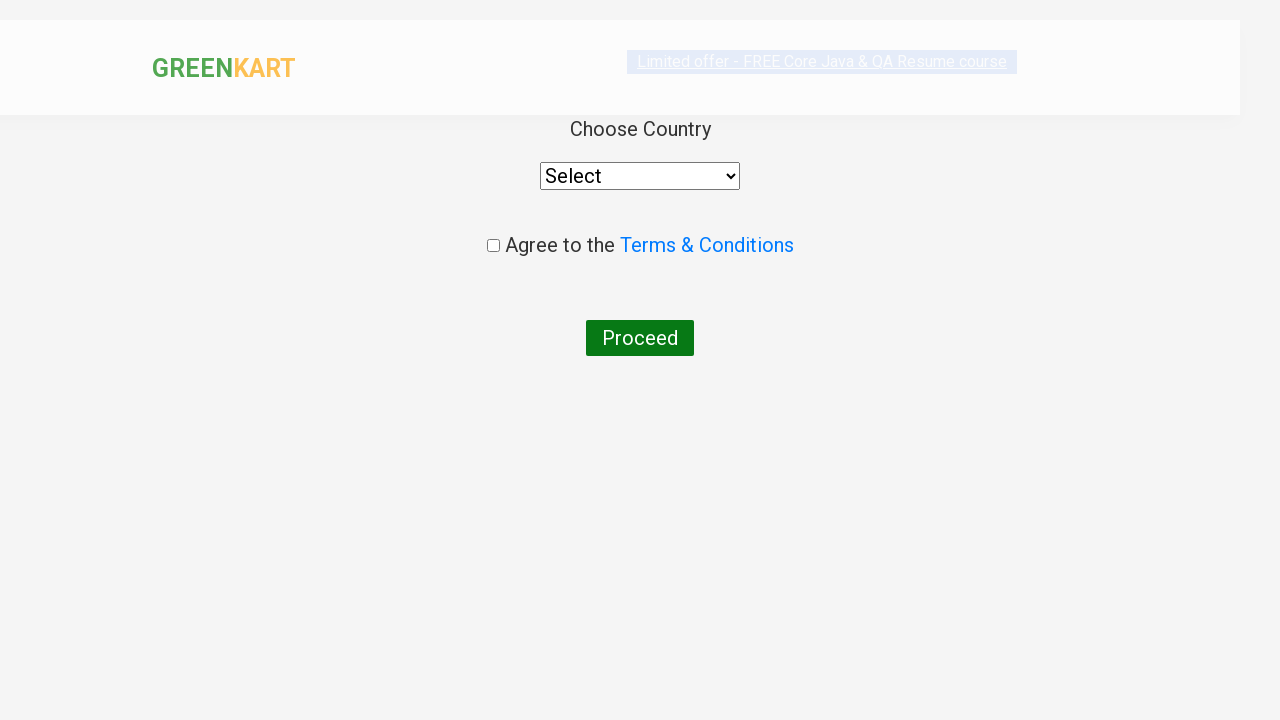

Country selection page loaded
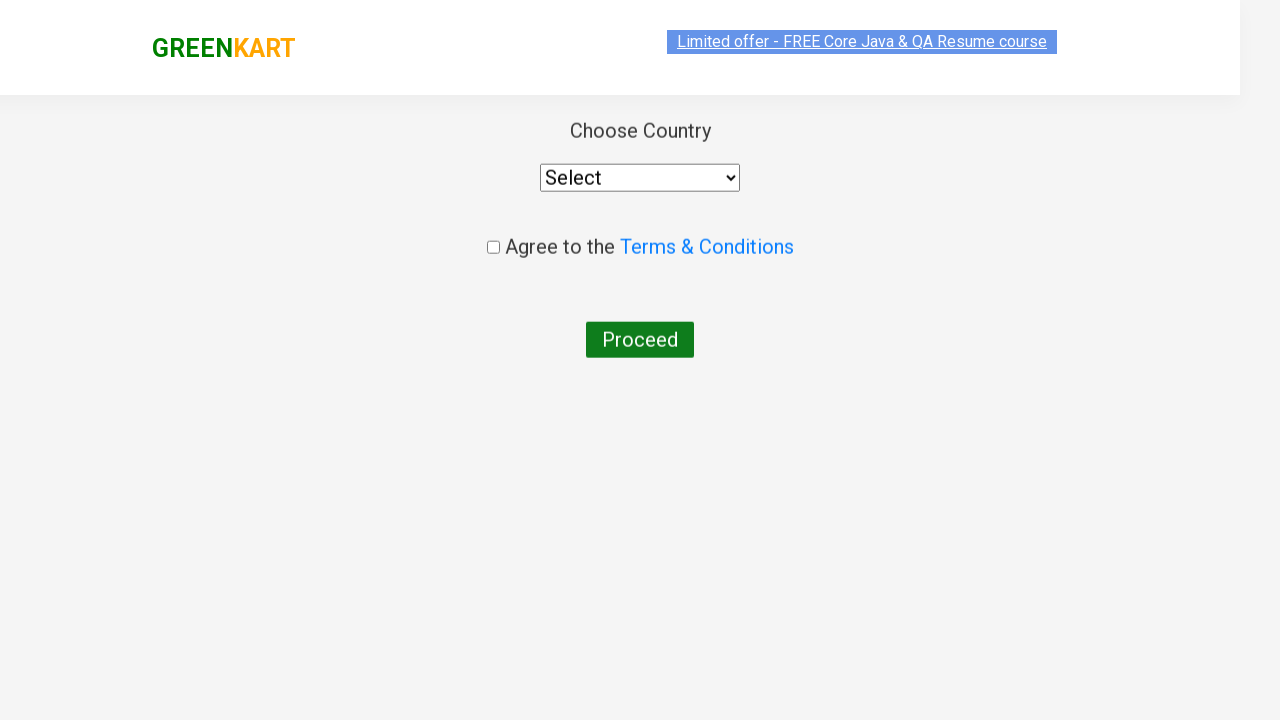

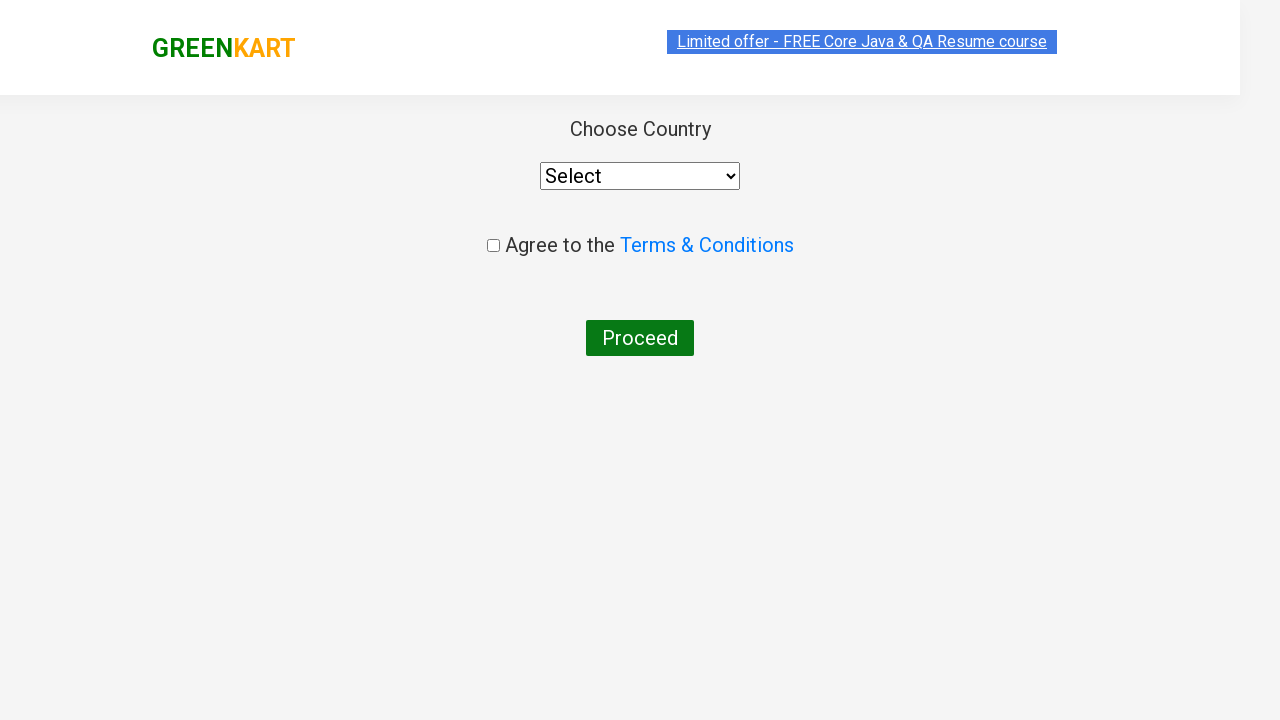